Tests that clicking Clear completed removes completed items from the list

Starting URL: https://demo.playwright.dev/todomvc

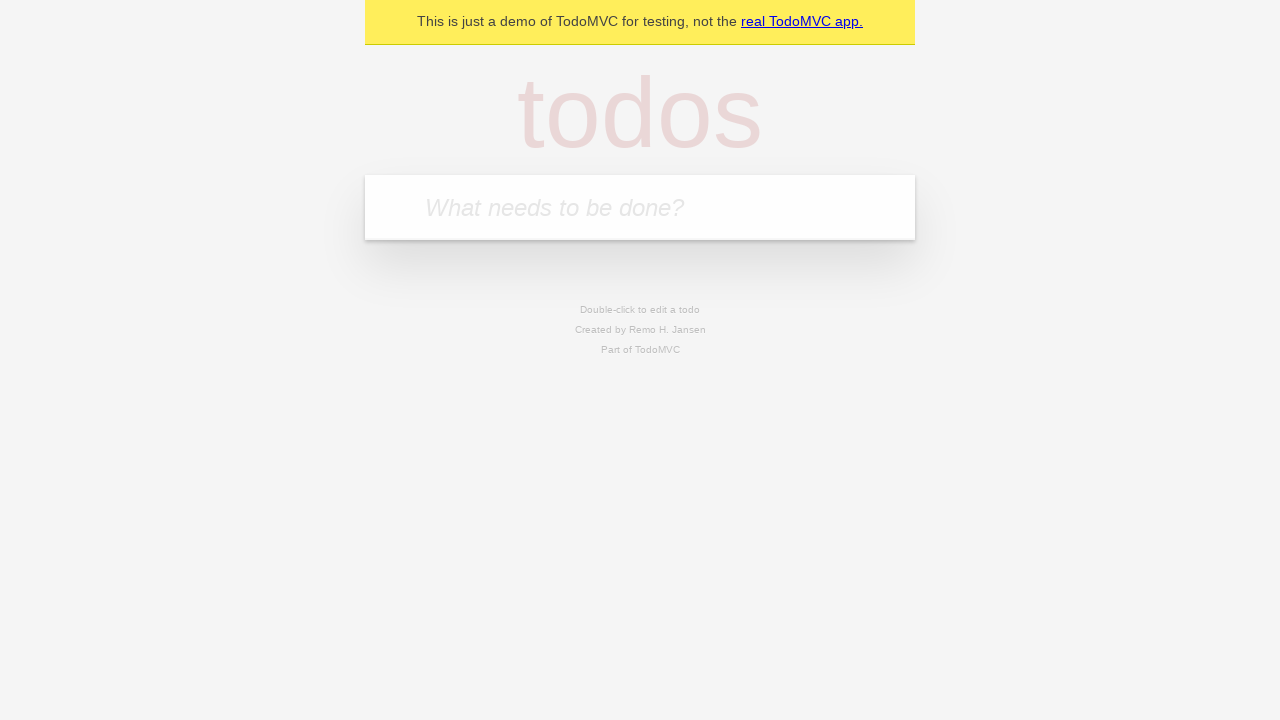

Filled todo input with 'buy some cheese' on internal:attr=[placeholder="What needs to be done?"i]
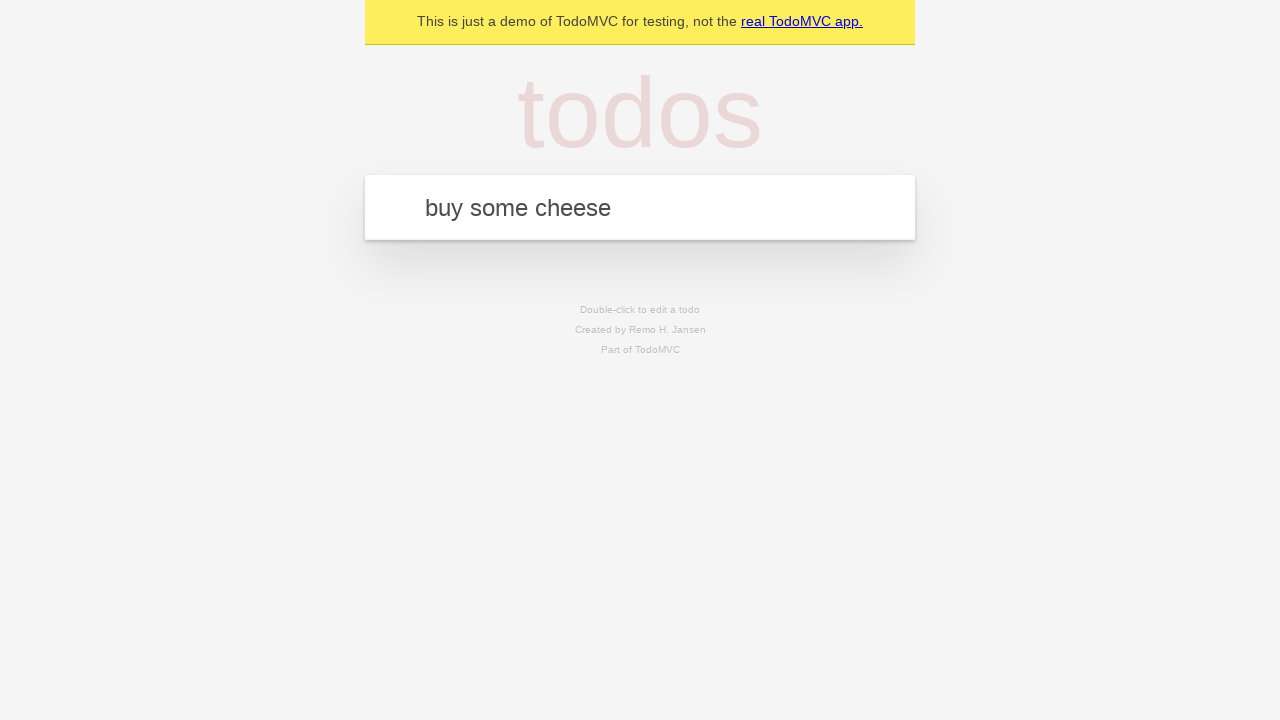

Pressed Enter to add 'buy some cheese' to the list on internal:attr=[placeholder="What needs to be done?"i]
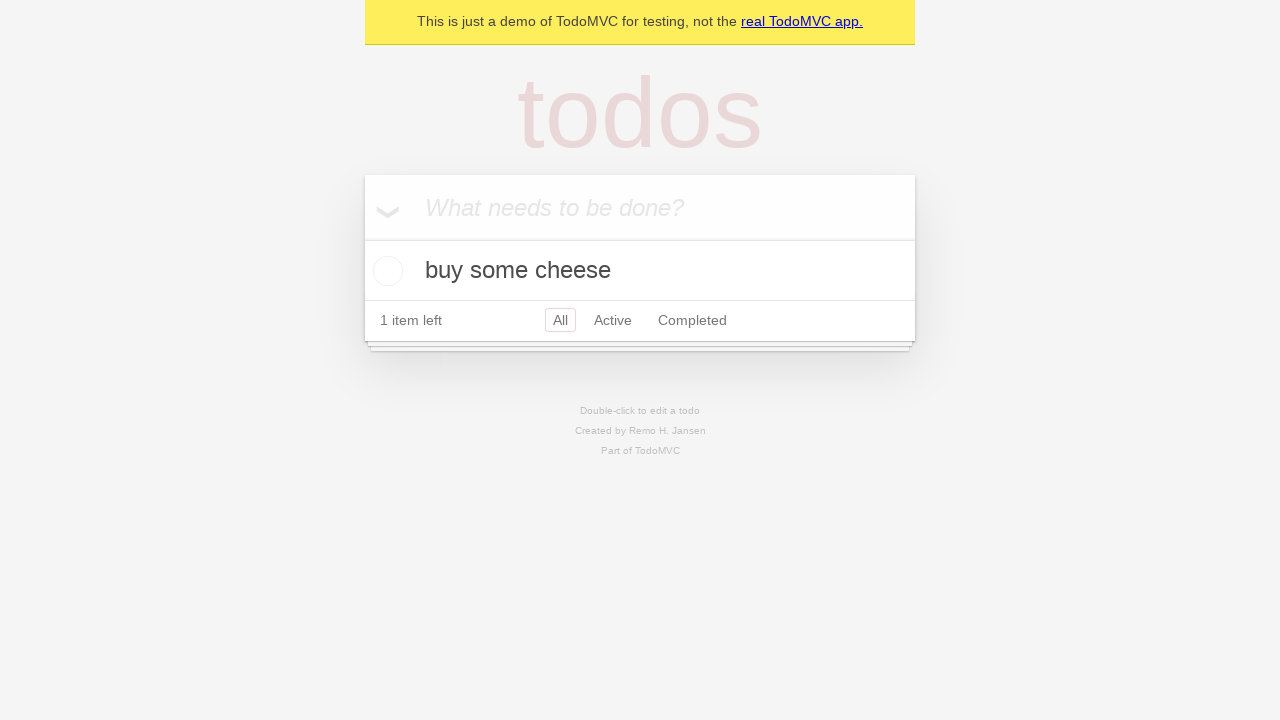

Filled todo input with 'feed the cat' on internal:attr=[placeholder="What needs to be done?"i]
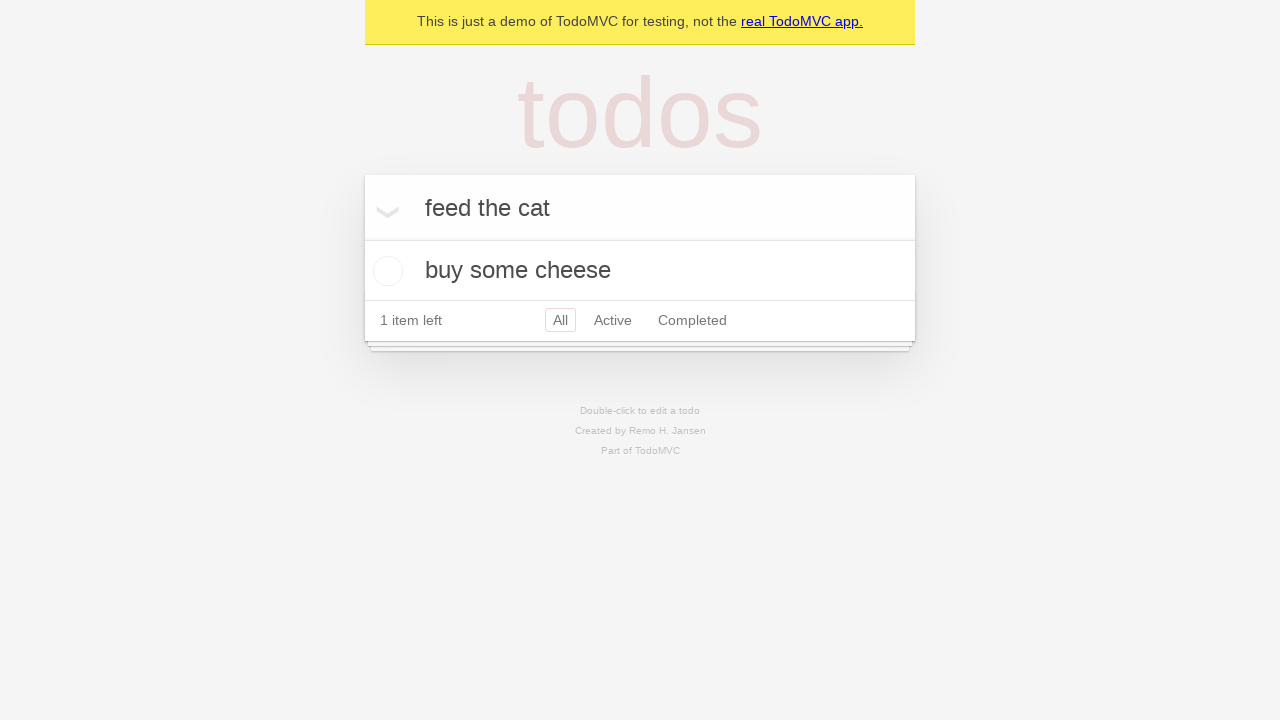

Pressed Enter to add 'feed the cat' to the list on internal:attr=[placeholder="What needs to be done?"i]
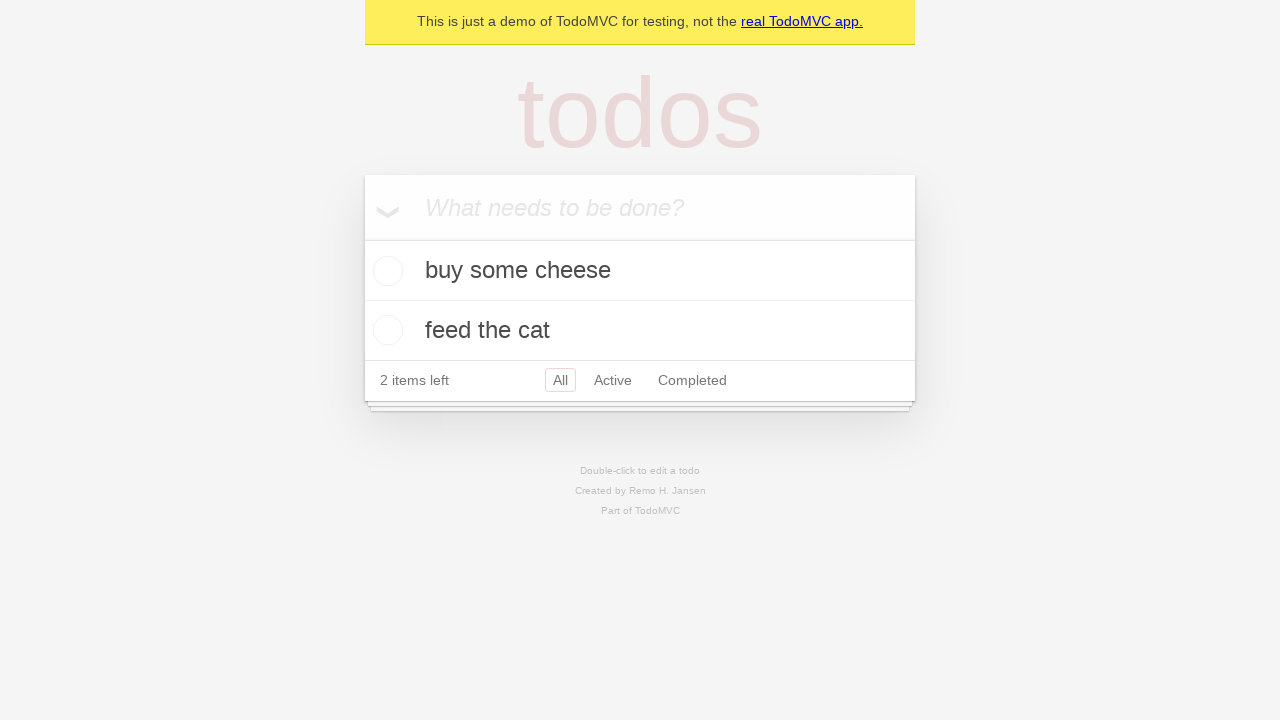

Filled todo input with 'book a doctors appointment' on internal:attr=[placeholder="What needs to be done?"i]
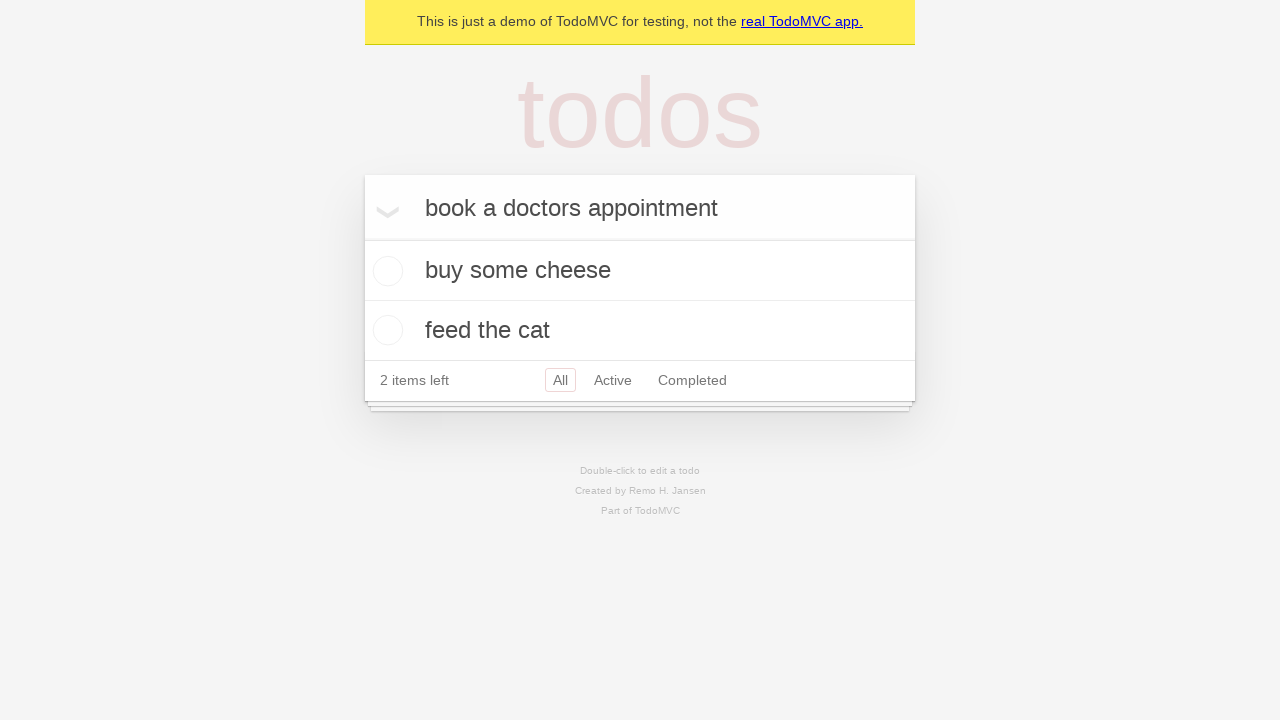

Pressed Enter to add 'book a doctors appointment' to the list on internal:attr=[placeholder="What needs to be done?"i]
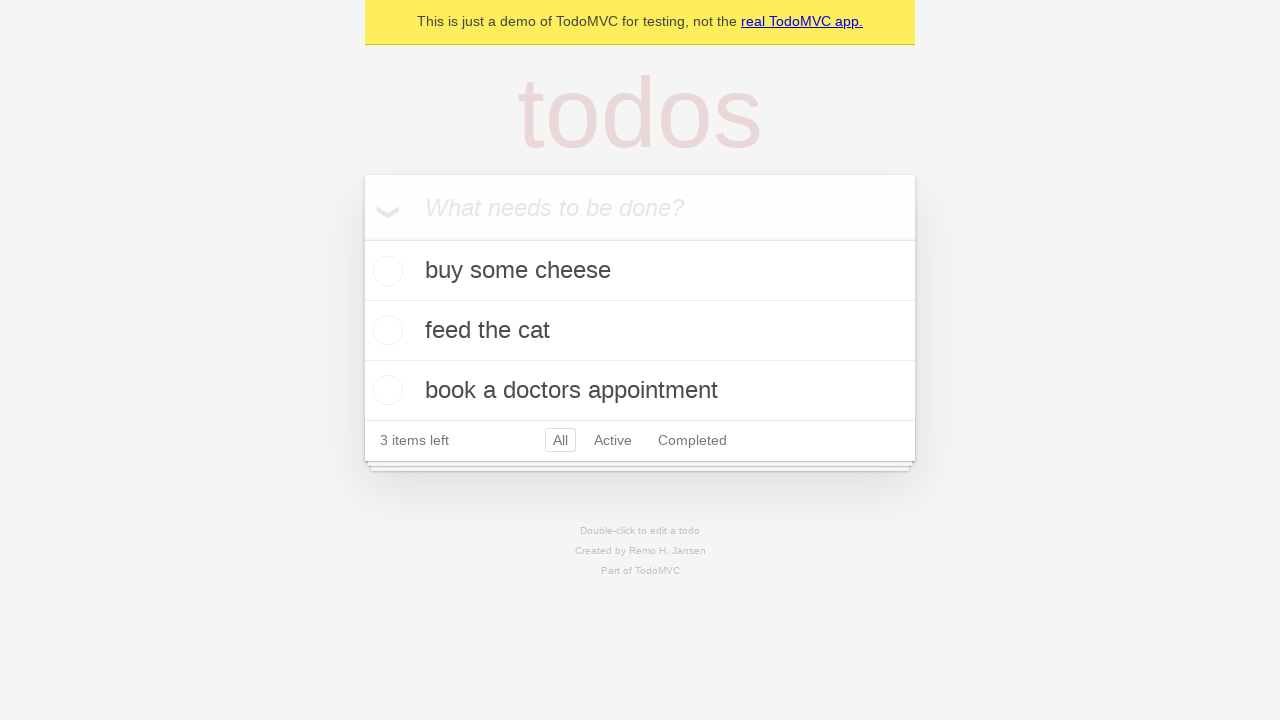

Waited for all 3 todo items to be added to the list
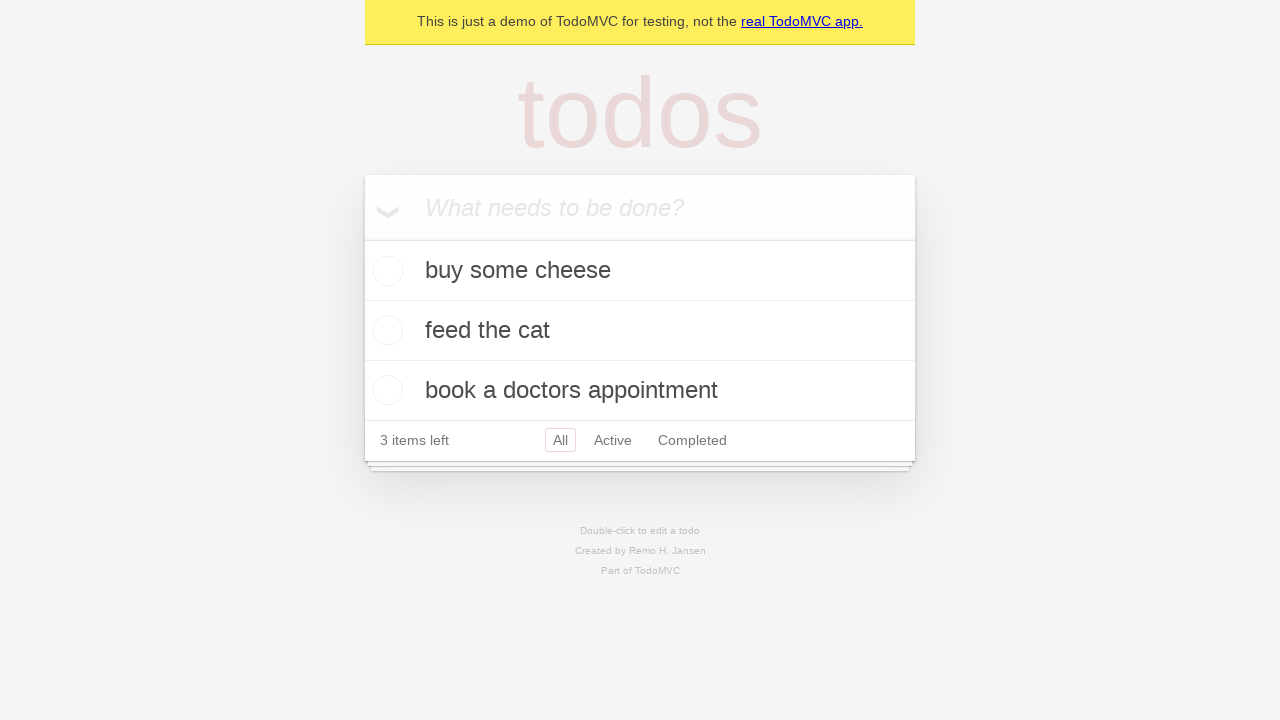

Checked the second todo item 'feed the cat' at (385, 330) on internal:testid=[data-testid="todo-item"s] >> nth=1 >> internal:role=checkbox
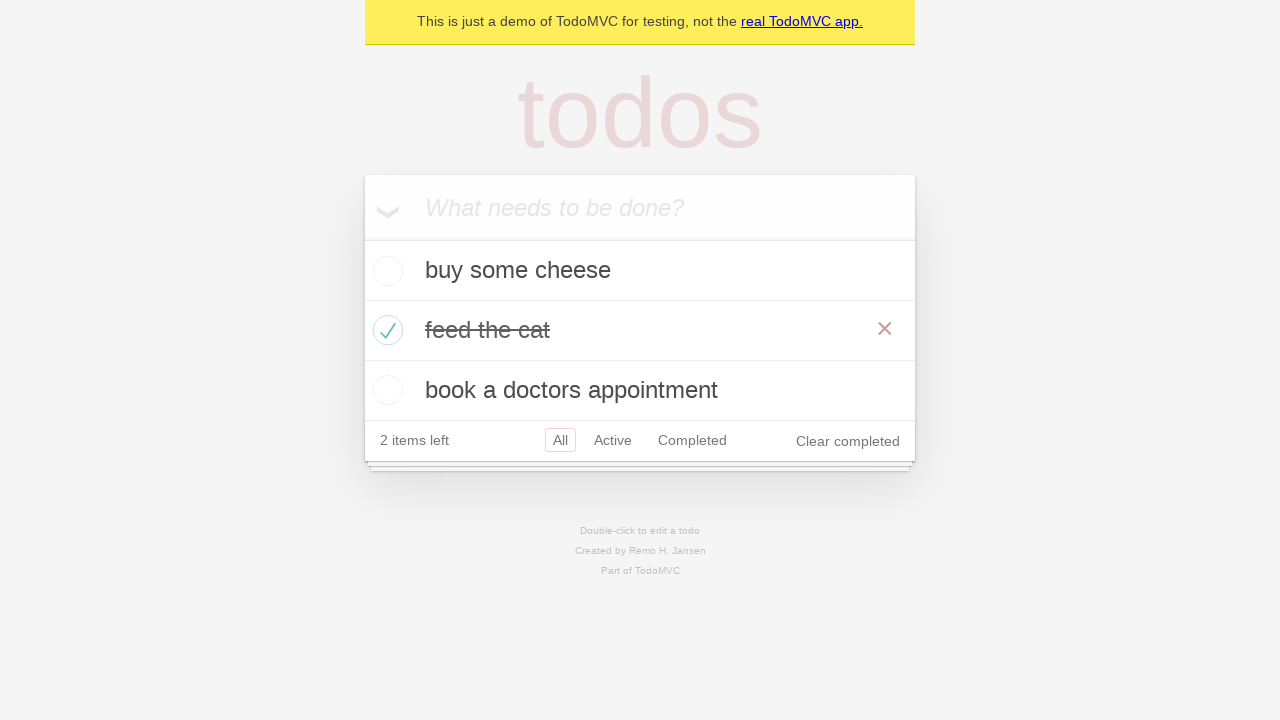

Clicked 'Clear completed' button to remove completed items at (848, 441) on internal:role=button[name="Clear completed"i]
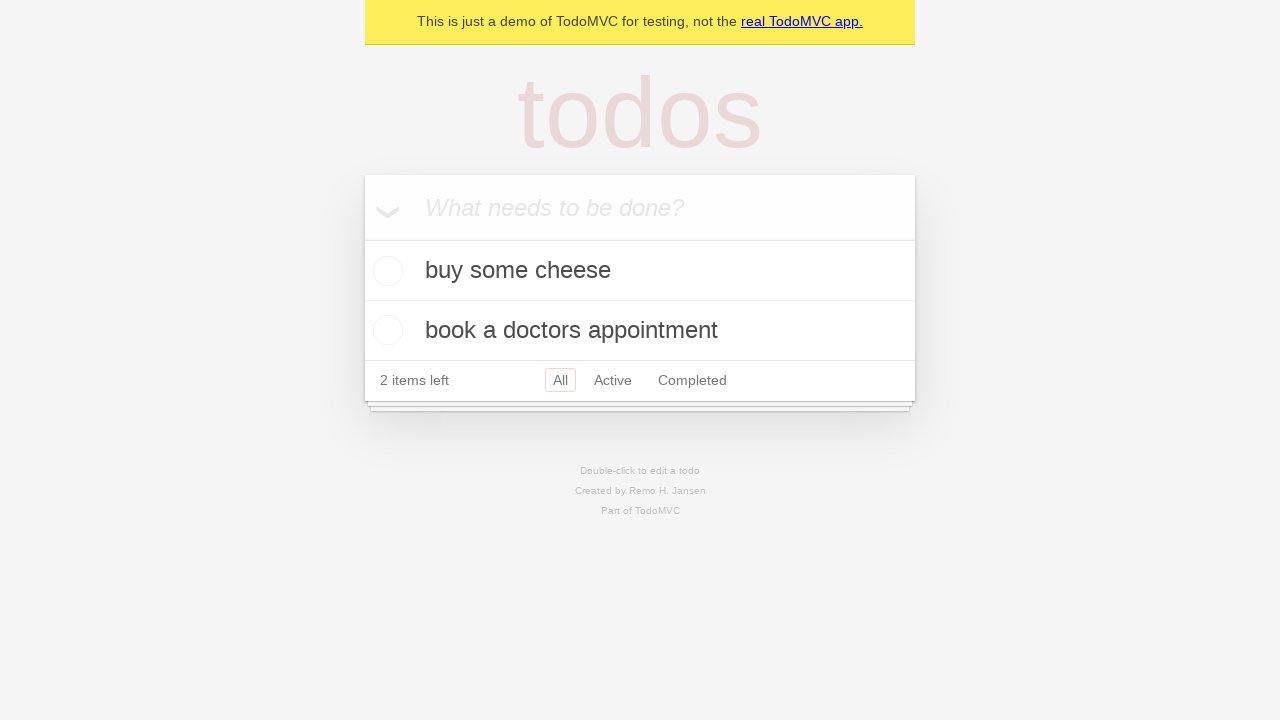

Verified that the completed item was removed, leaving 2 items in the list
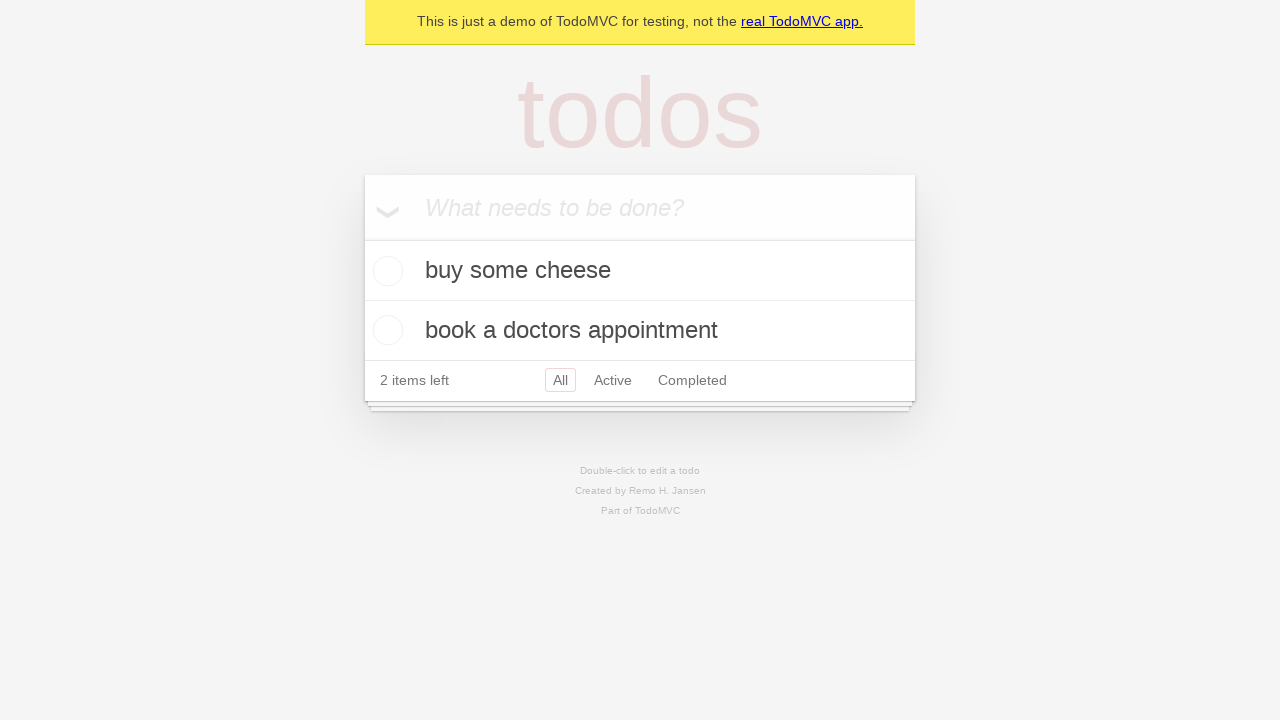

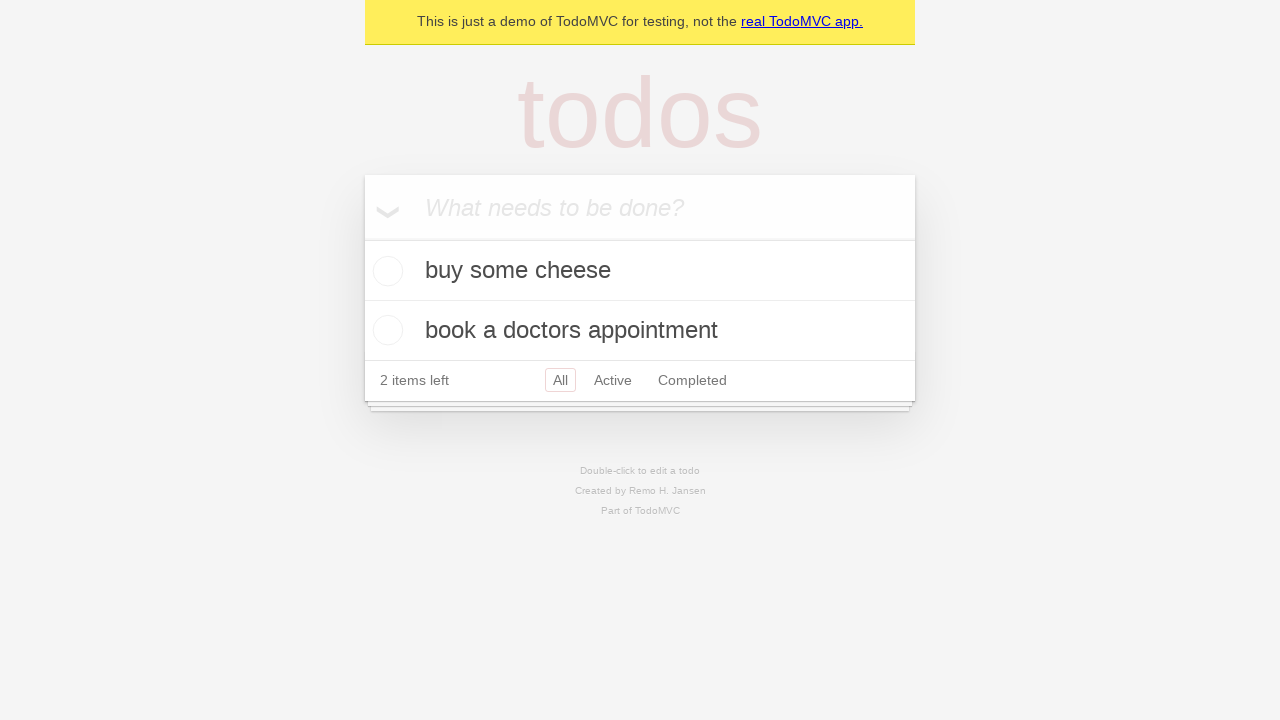